Tests Woolworths catalogue navigation by entering postcode 3340, selecting a store, and accessing the Weekly Catalogue VIC

Starting URL: https://www.woolworths.com.au/

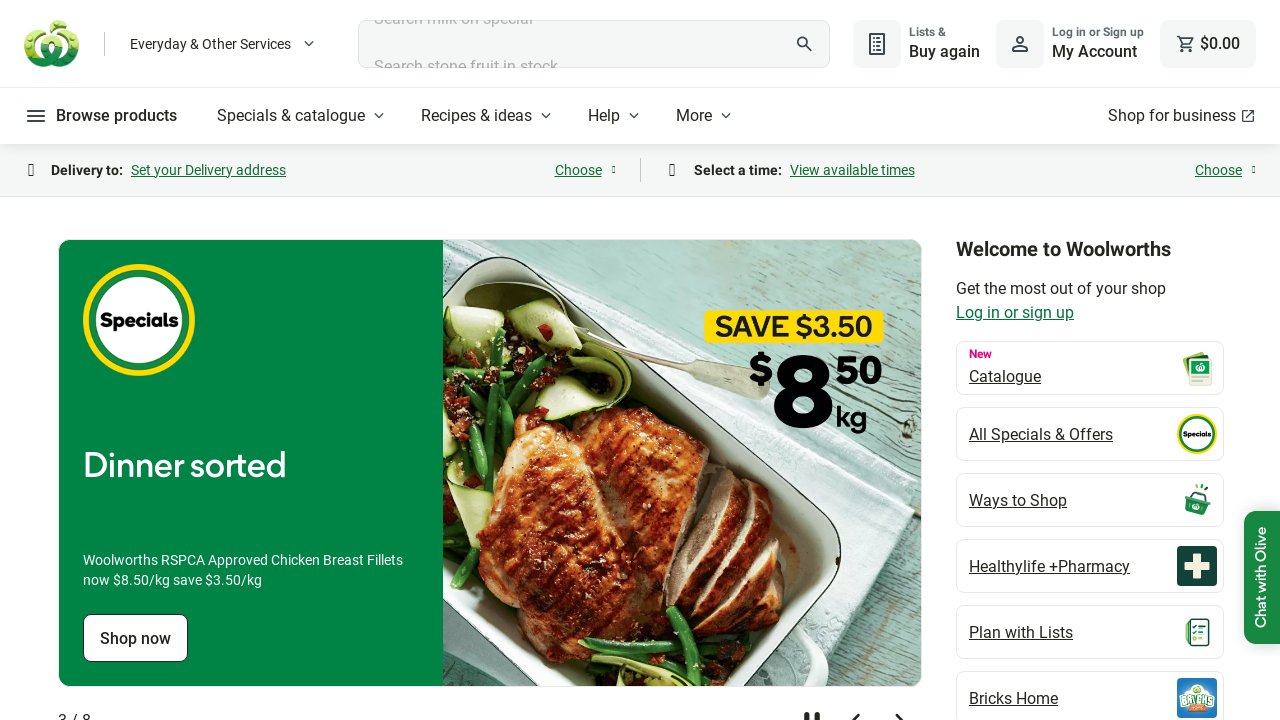

Clicked on Specials & catalogue button at (303, 116) on internal:role=button[name="Specials & catalogue"i]
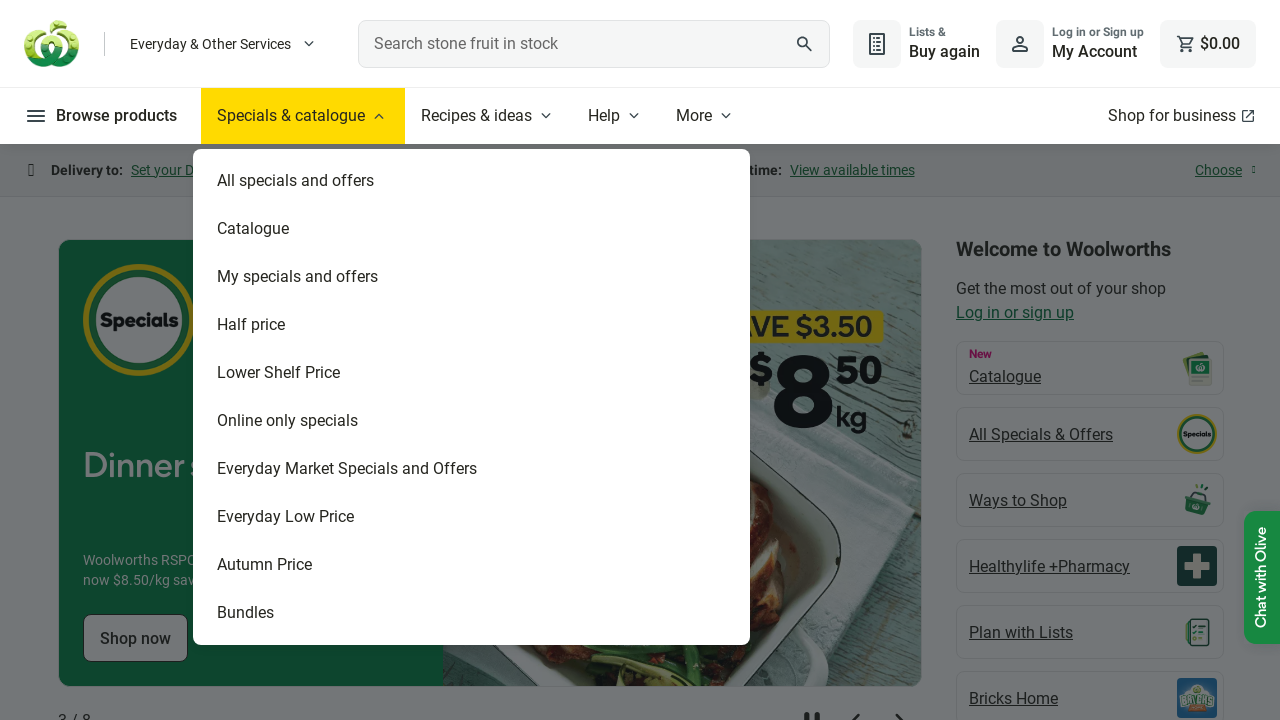

Clicked on Catalogue option at (348, 229) on internal:text="Catalogue"s >> nth=1
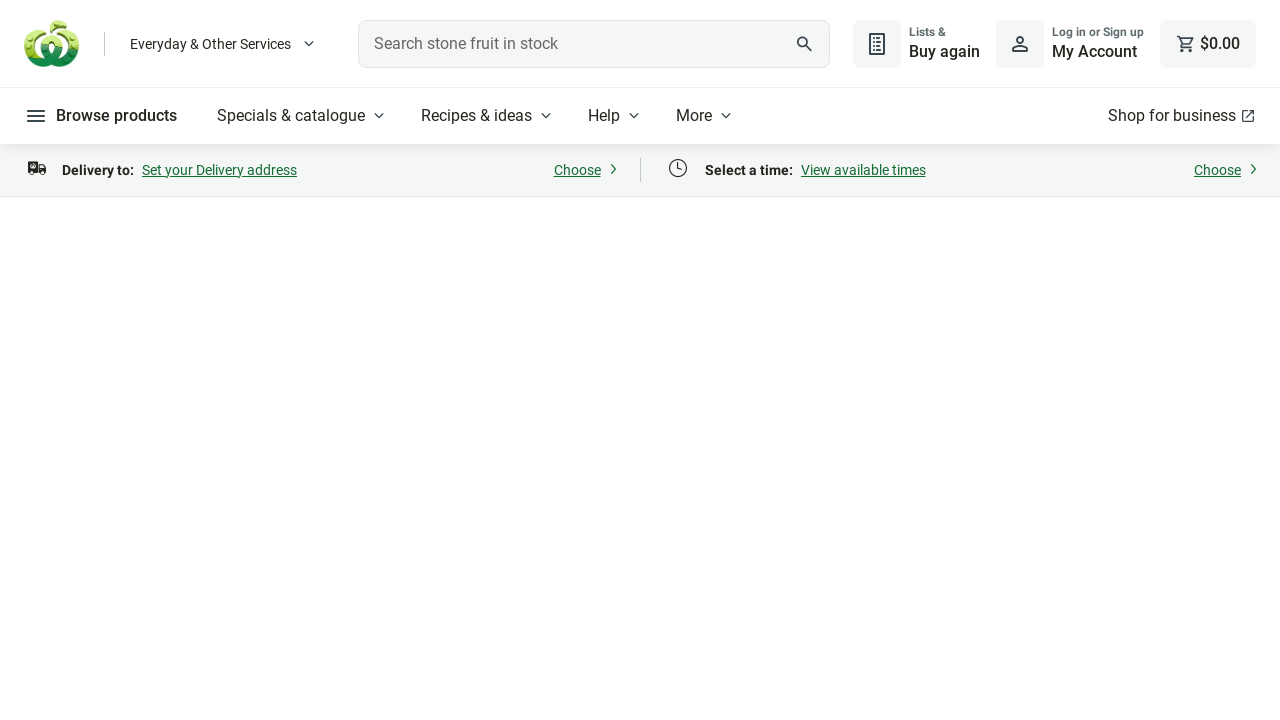

Entered postcode 3340 in the search field on internal:attr=[placeholder="Enter postcode or suburb"i]
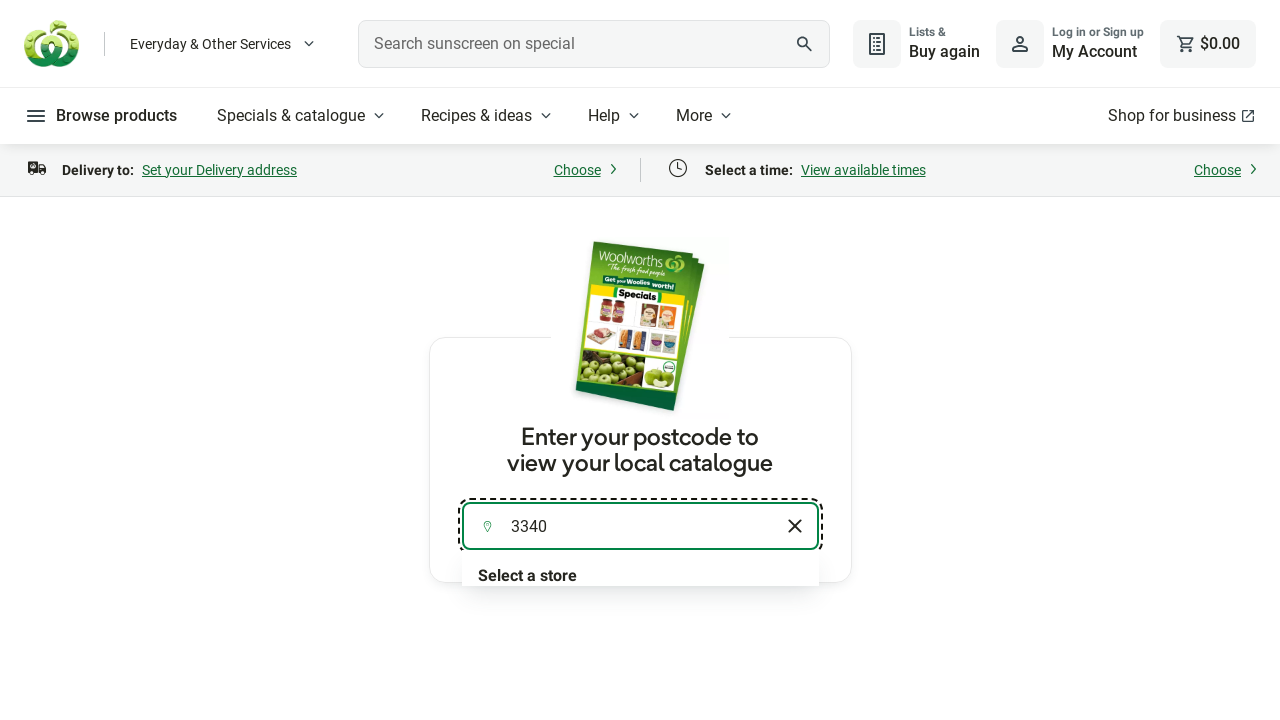

Selected a store from the store listbox at (640, 171) on internal:role=listbox[name="Find a store"i] >> nth=0
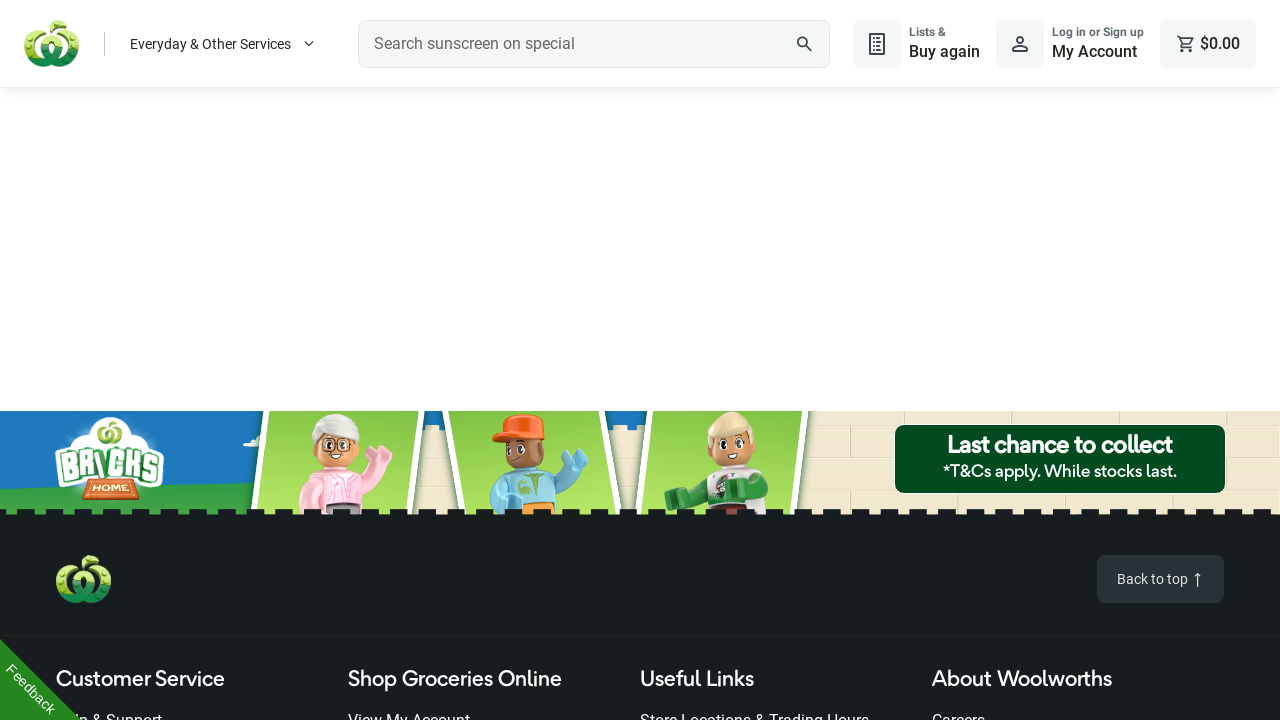

Weekly Catalogue VIC link became visible
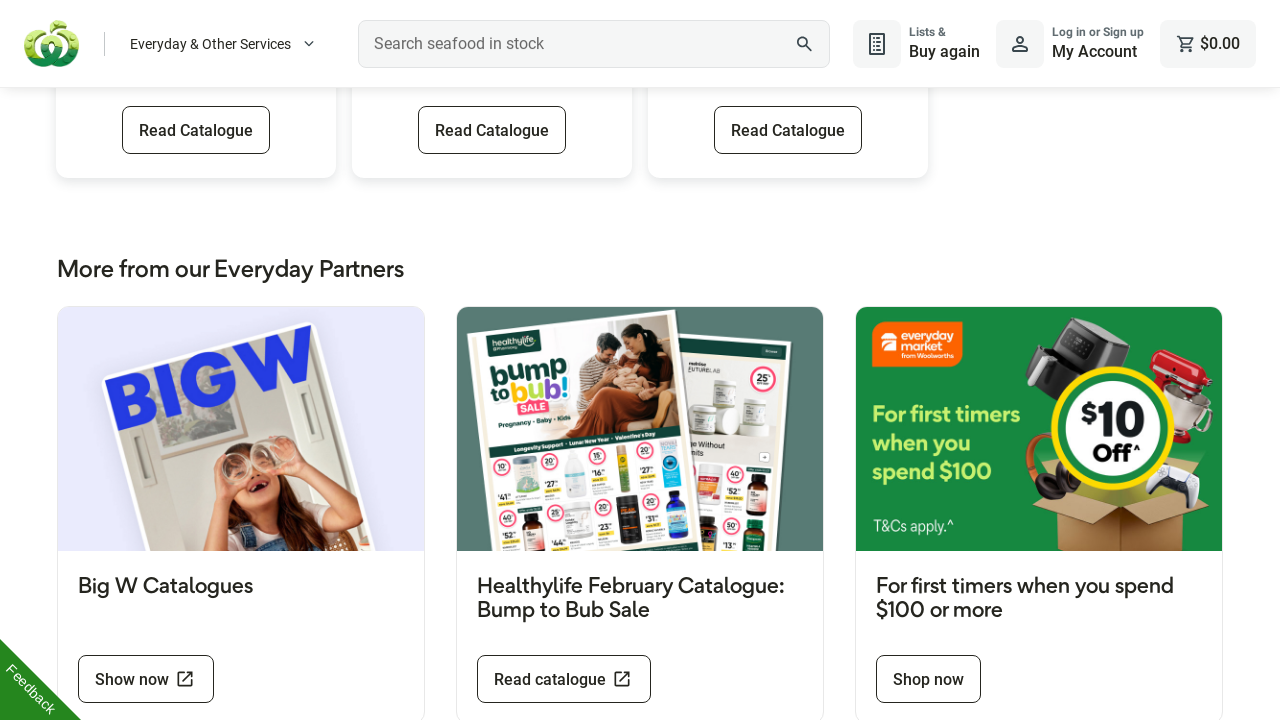

Clicked on Weekly Catalogue VIC link at (196, 130) on internal:role=link[name="Weekly Catalogue VIC"i] >> nth=0
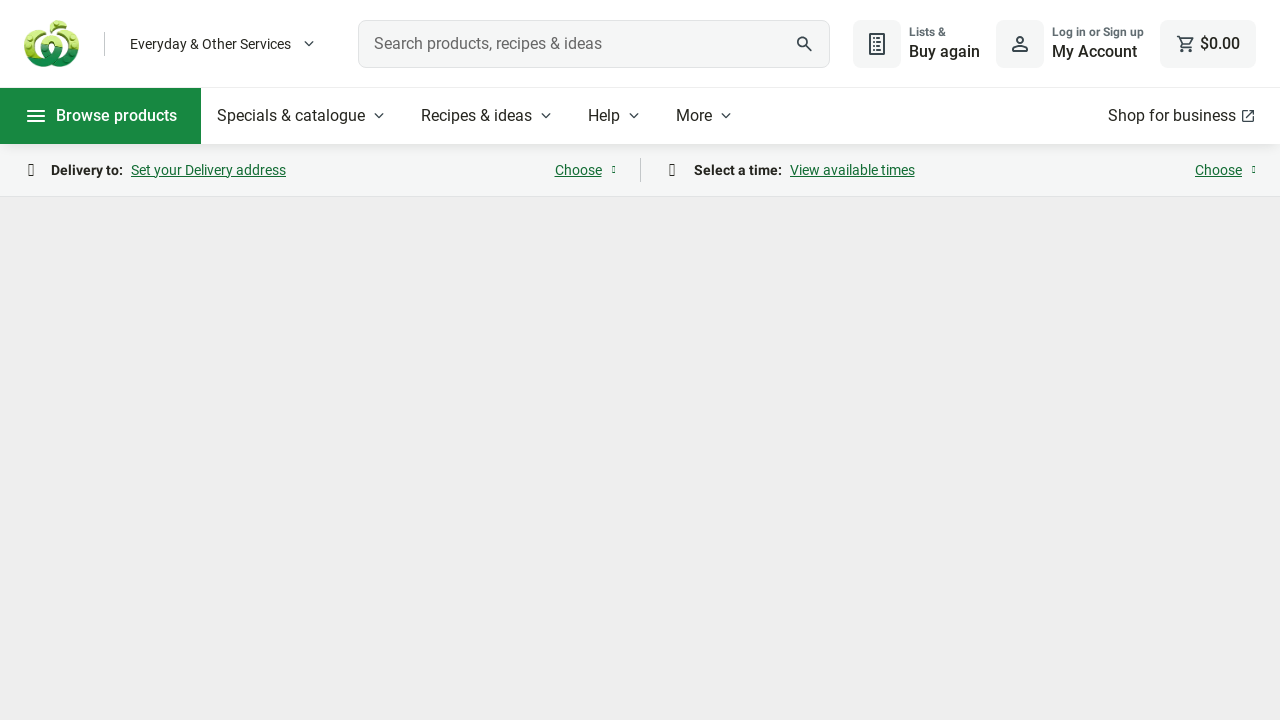

Page load completed
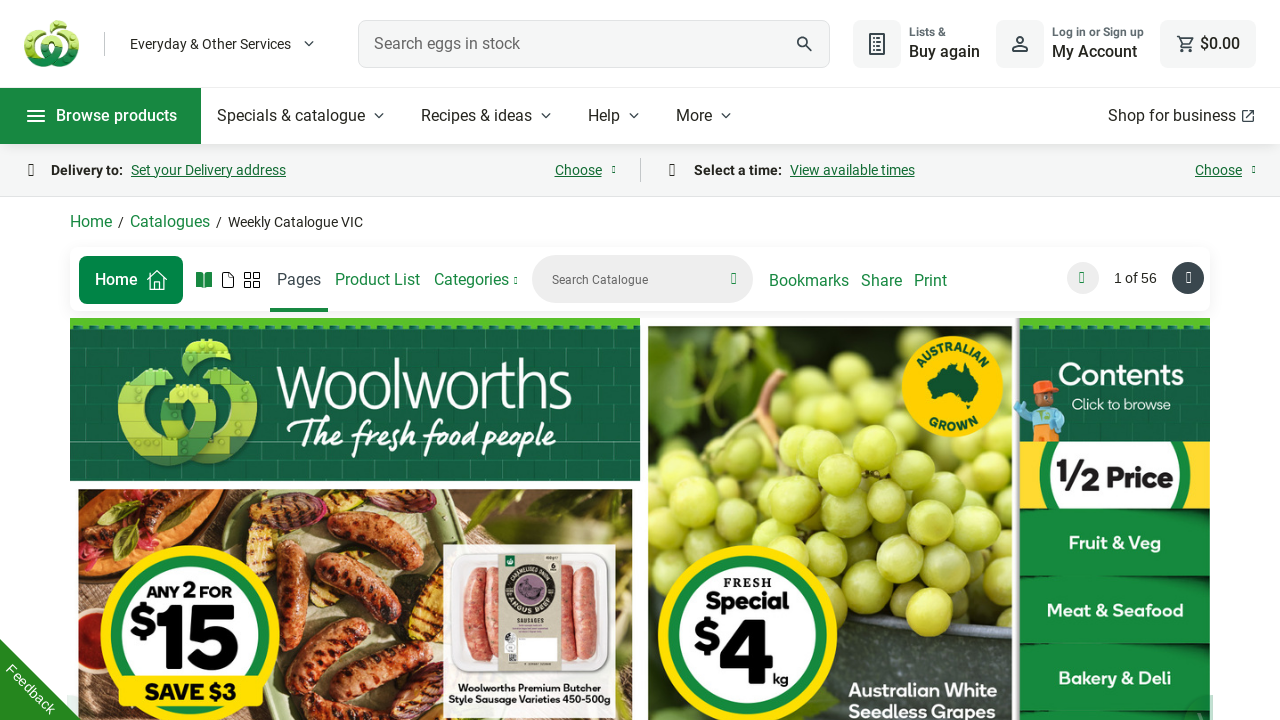

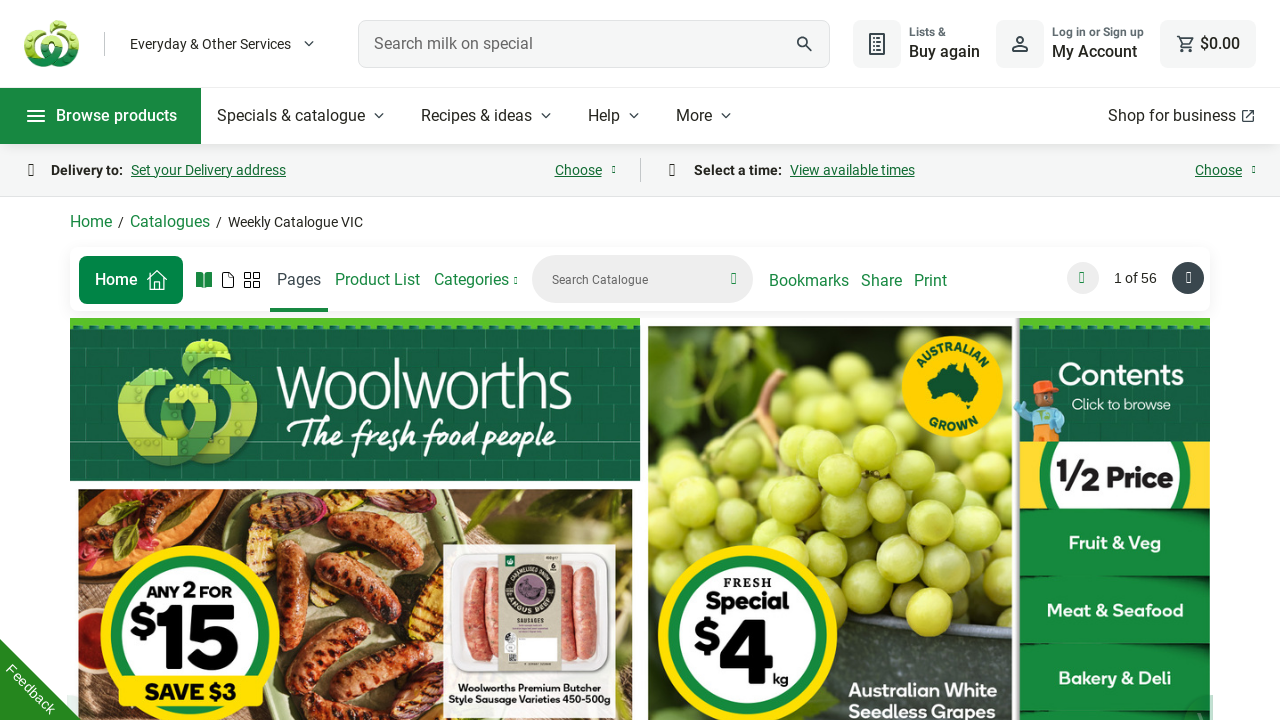